Tests a math challenge form by reading a value from the page, calculating a result using logarithm and sine functions, filling in the answer, checking a checkbox, selecting a radio button, and submitting the form.

Starting URL: https://SunInJuly.github.io/execute_script.html

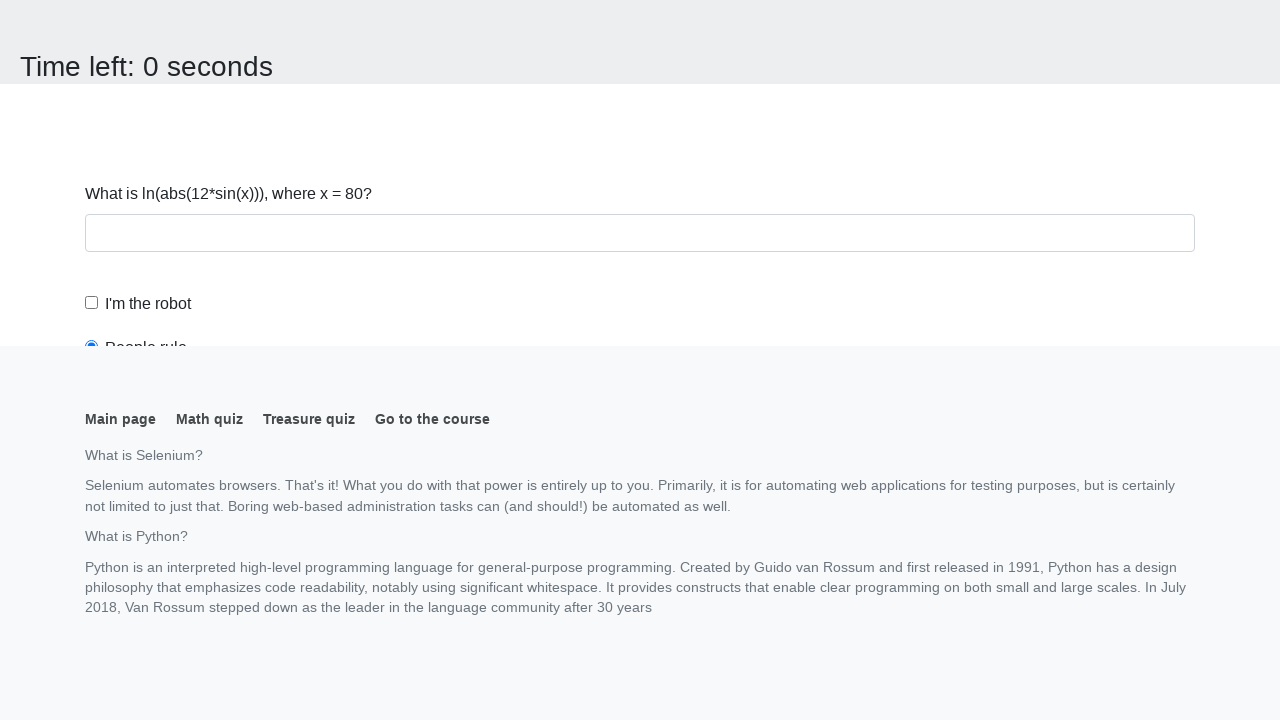

Navigated to math challenge form
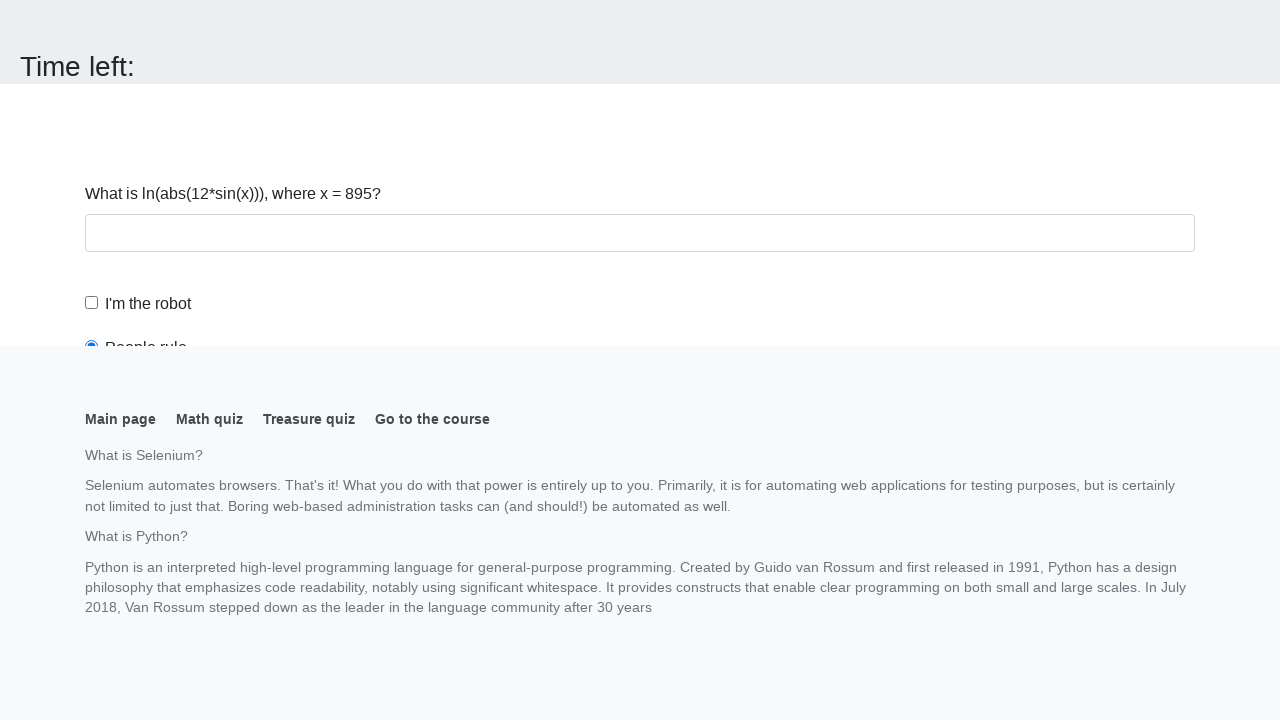

Read input value from page
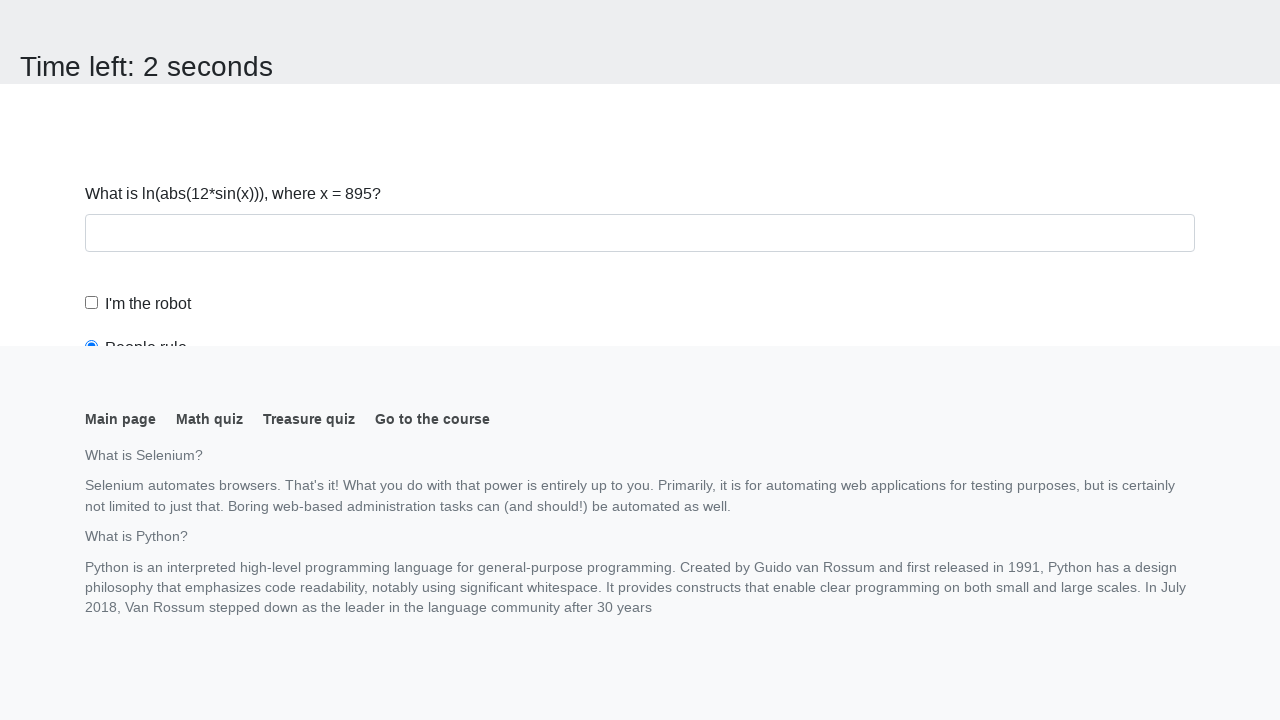

Calculated answer using logarithm and sine functions
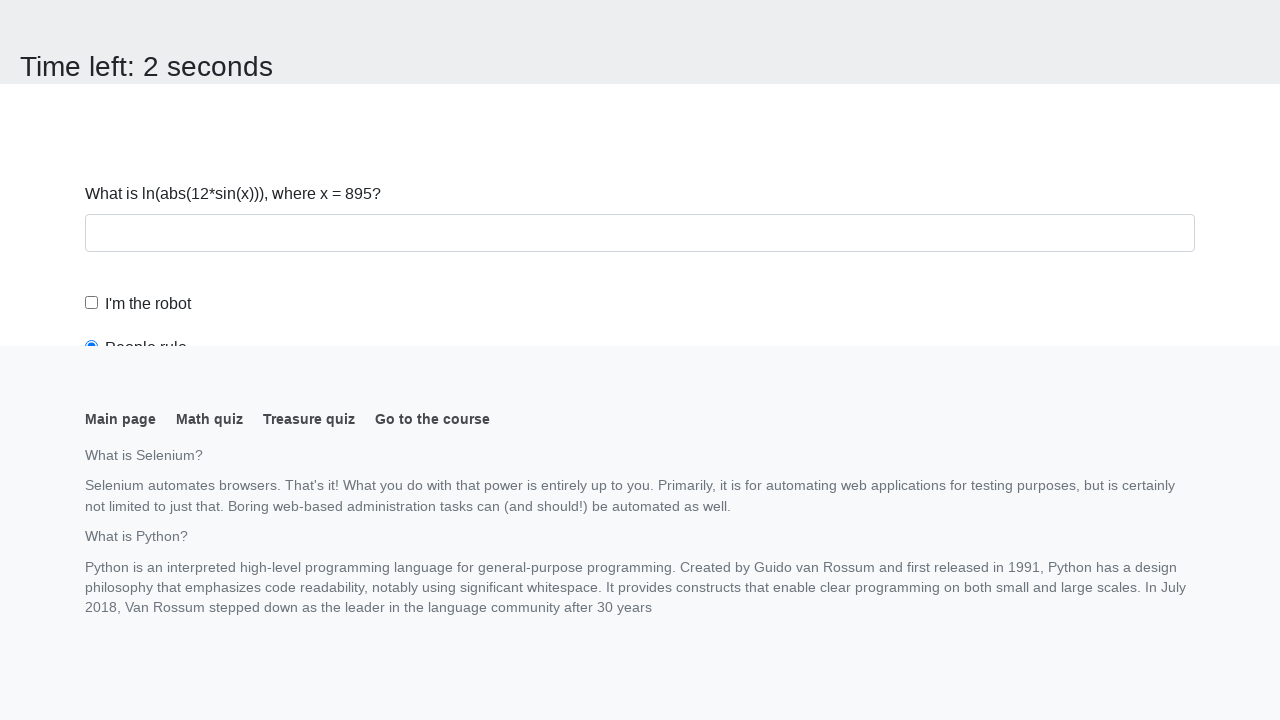

Scrolled answer field into view
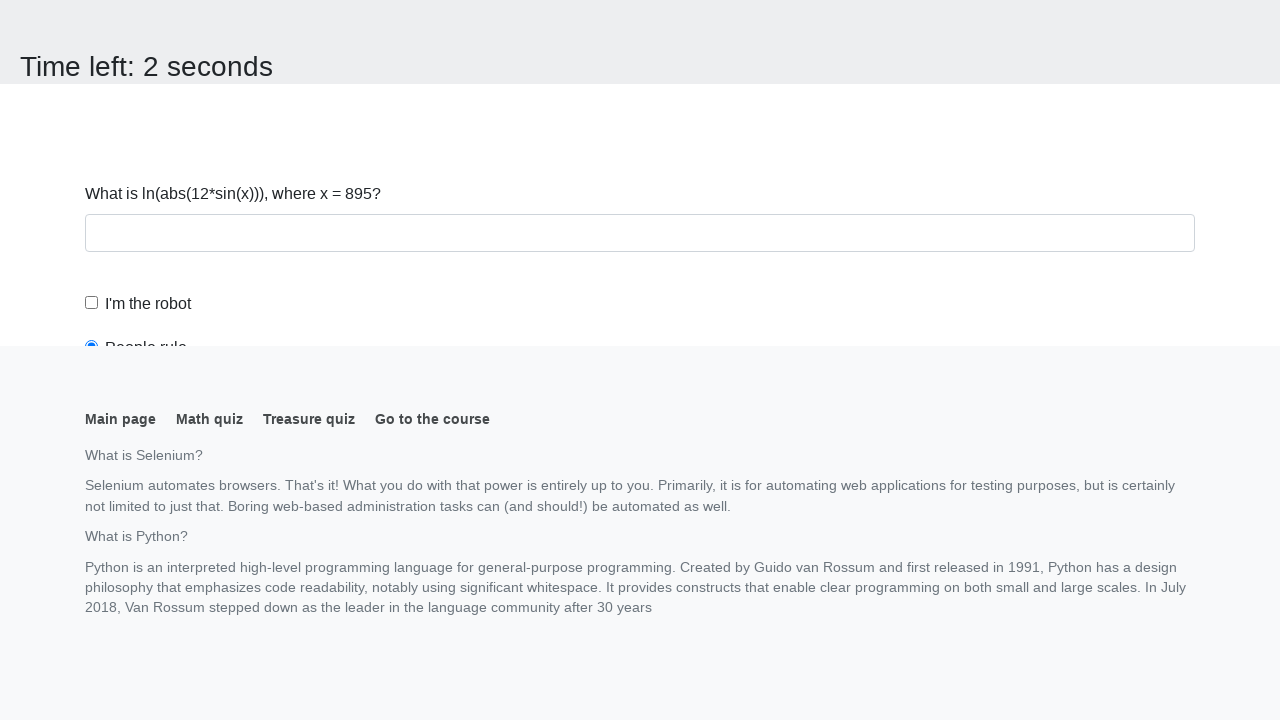

Filled answer field with calculated result on #answer
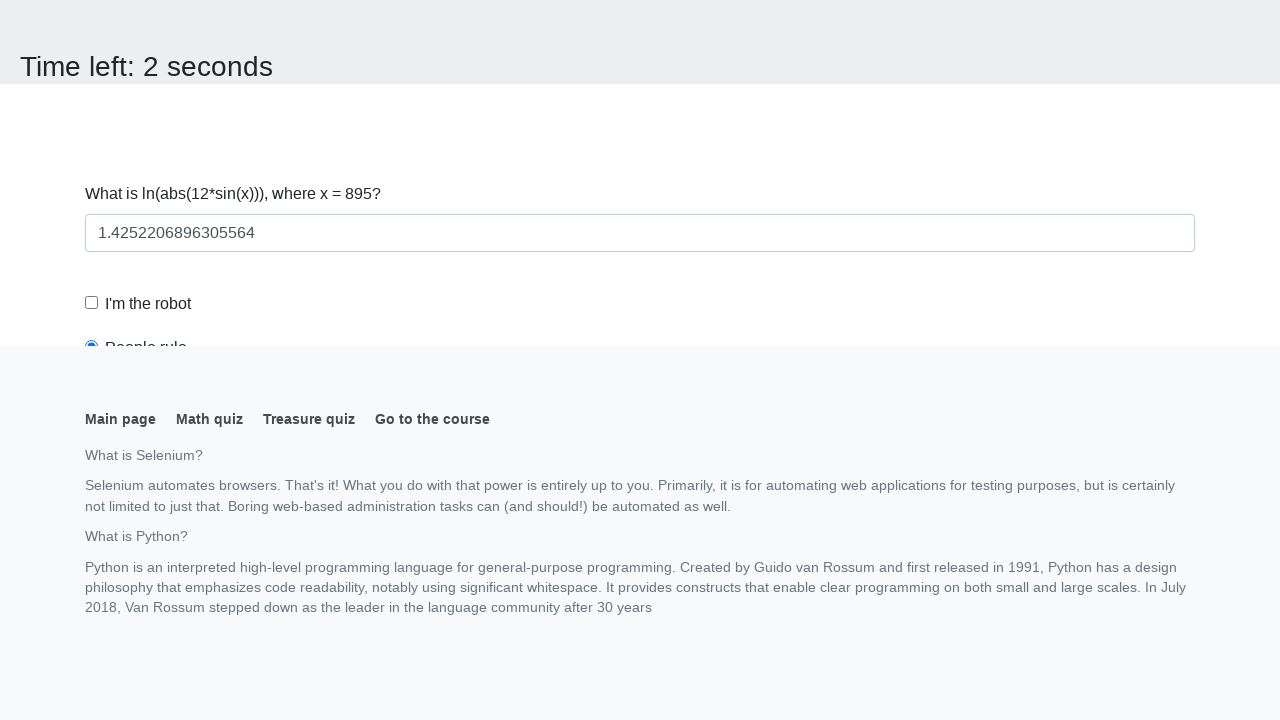

Checked the robot checkbox at (92, 303) on #robotCheckbox
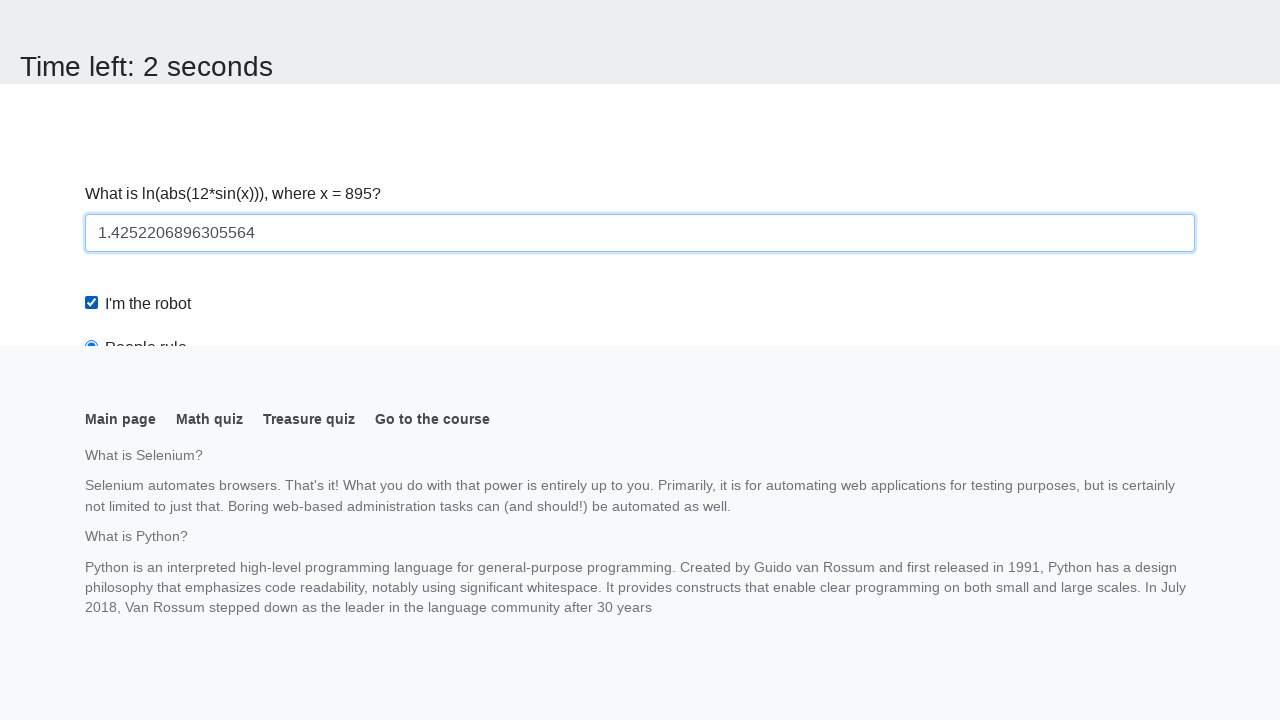

Selected the robots rule radio button at (92, 7) on #robotsRule
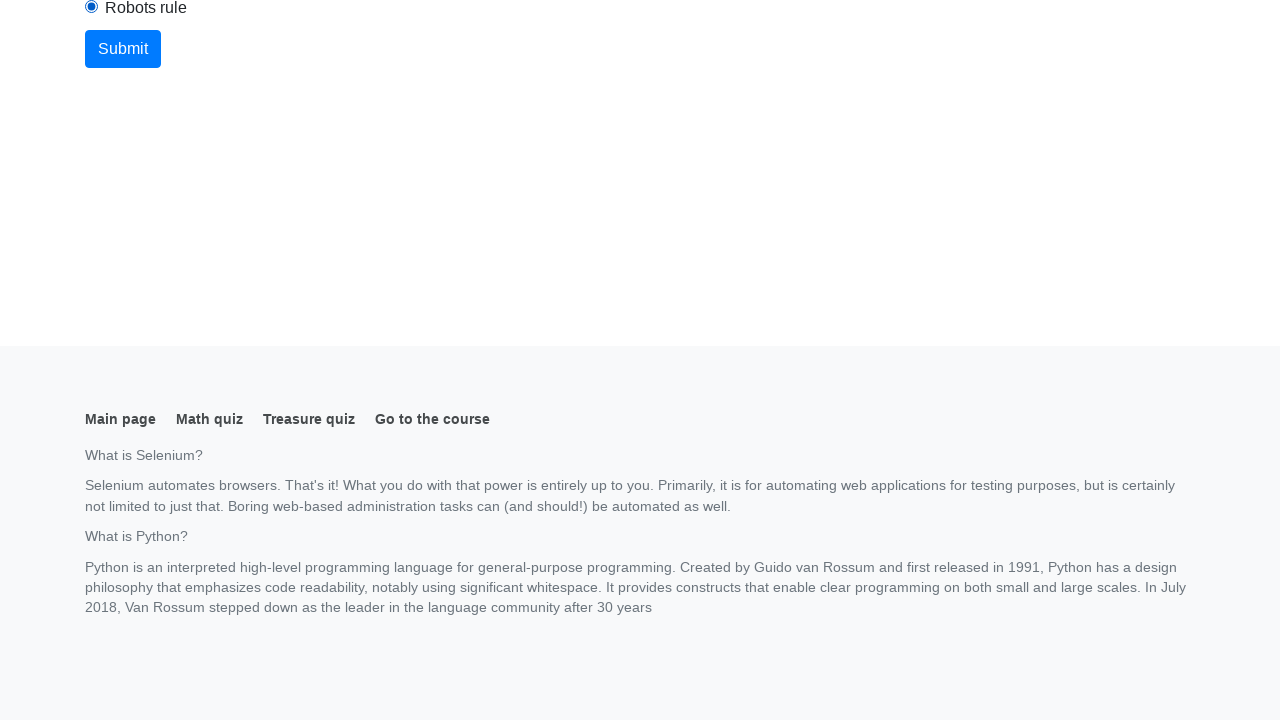

Clicked submit button to submit form at (123, 49) on button[type='submit']
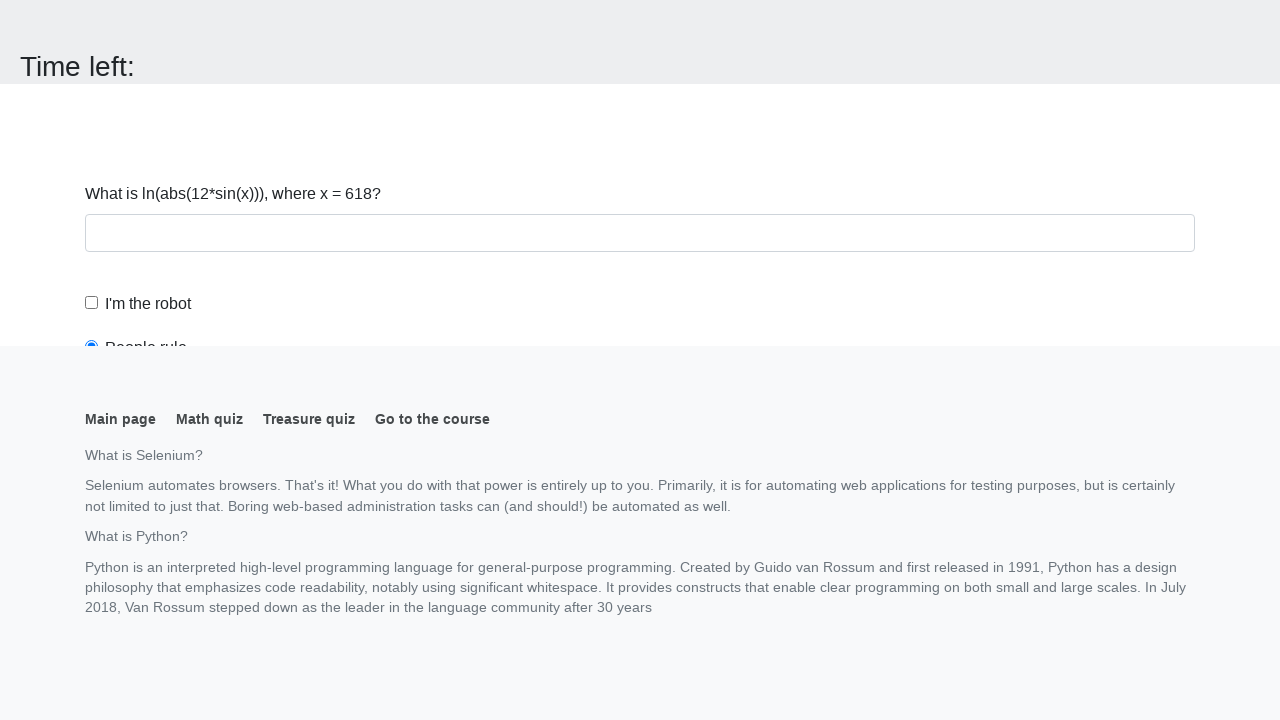

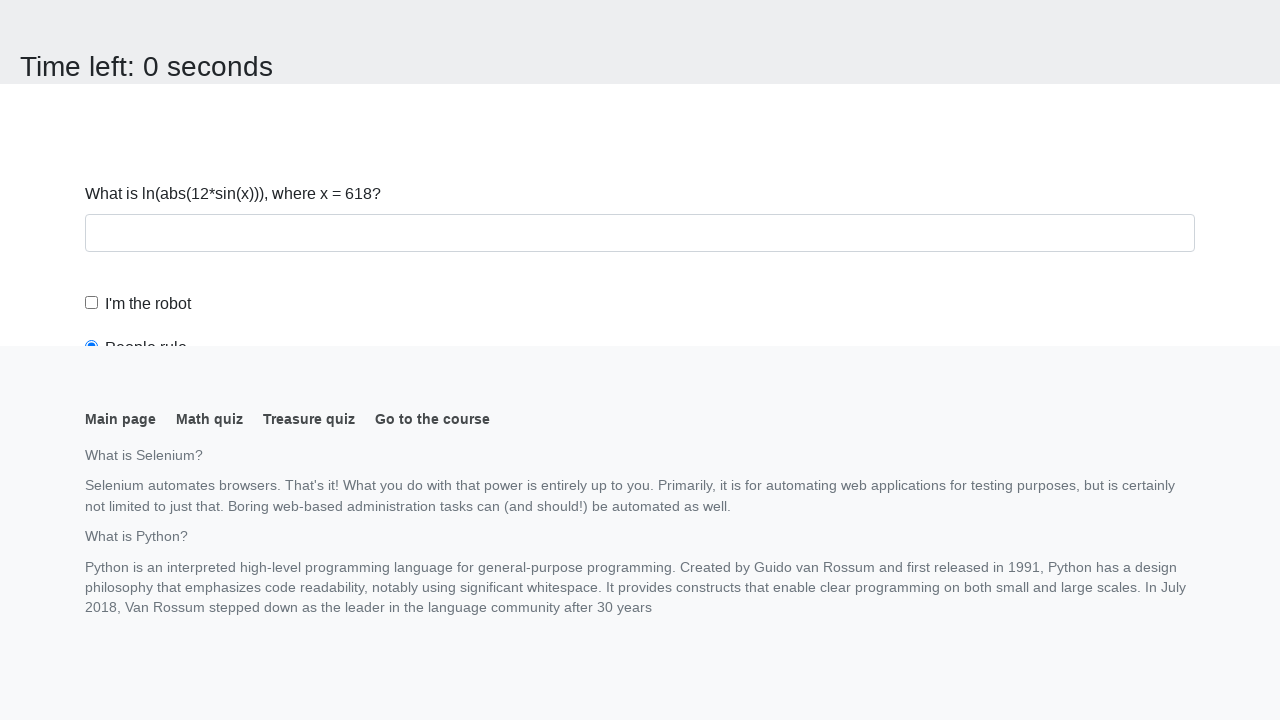